Tests form input functionality by filling the first name textbox and verifying the entered value

Starting URL: https://demoqa.com/automation-practice-form

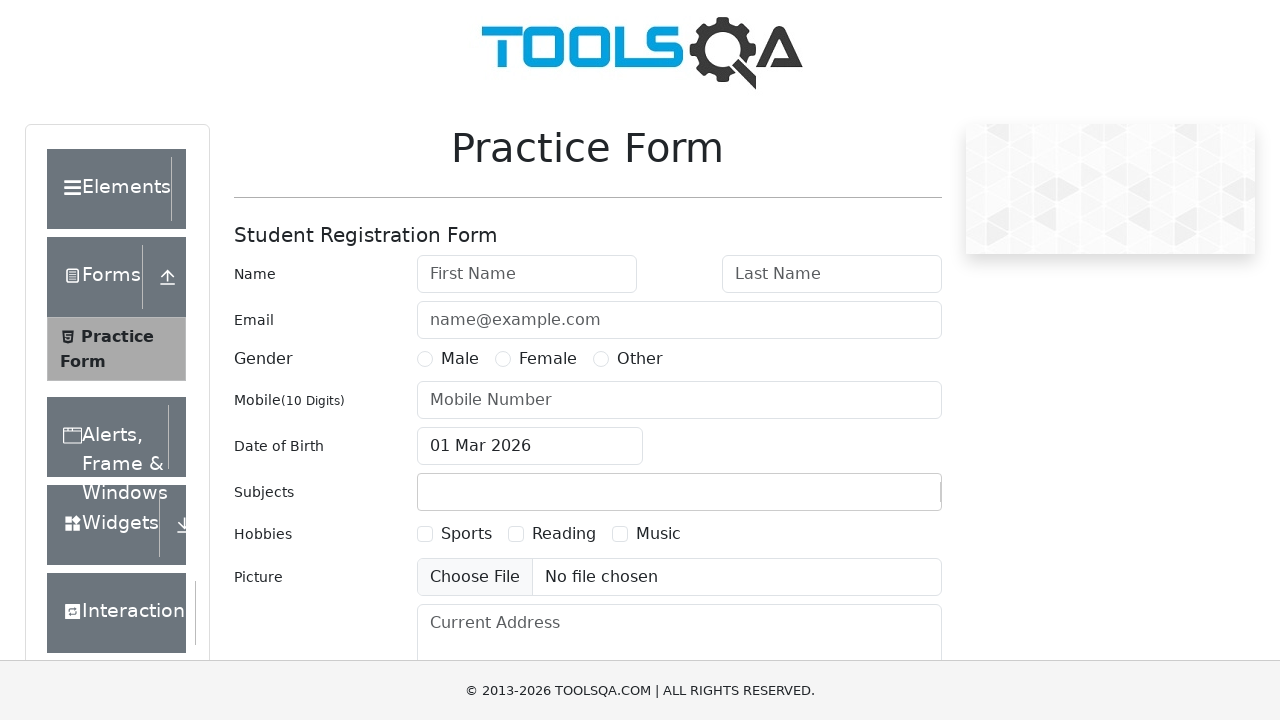

Filled first name textbox with 'Test Test' on #firstName
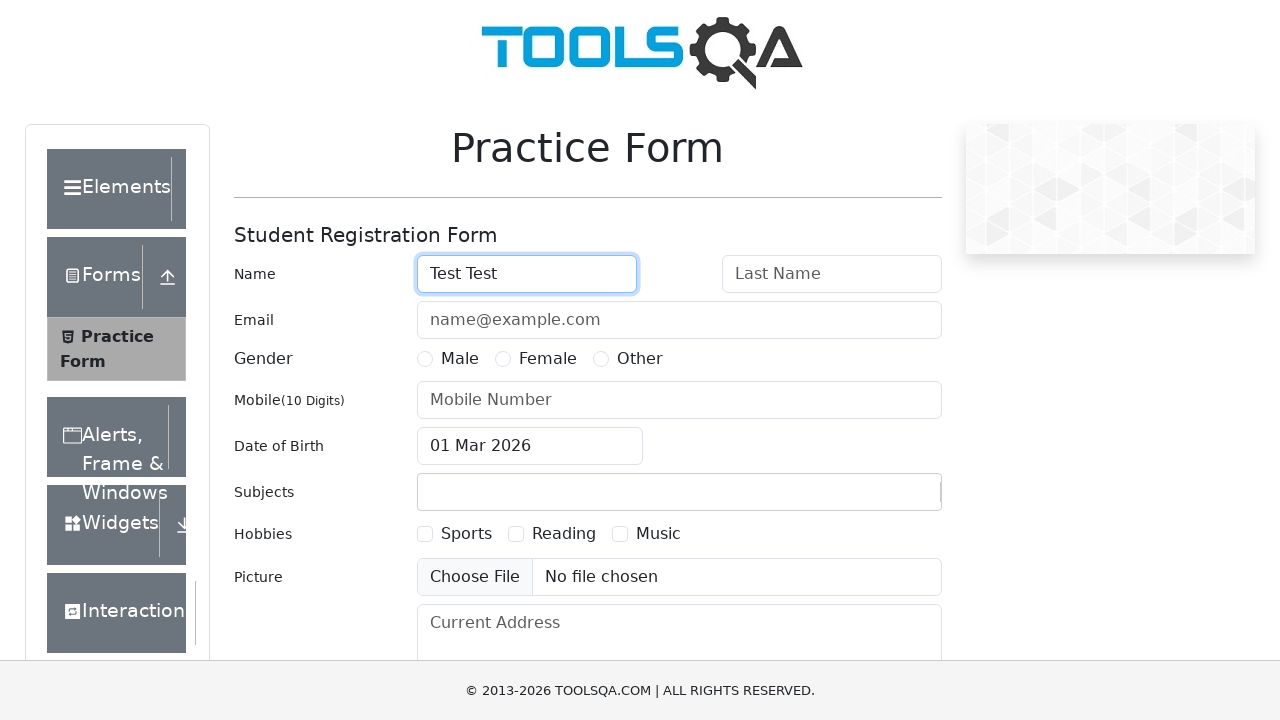

First name textbox element is present and visible
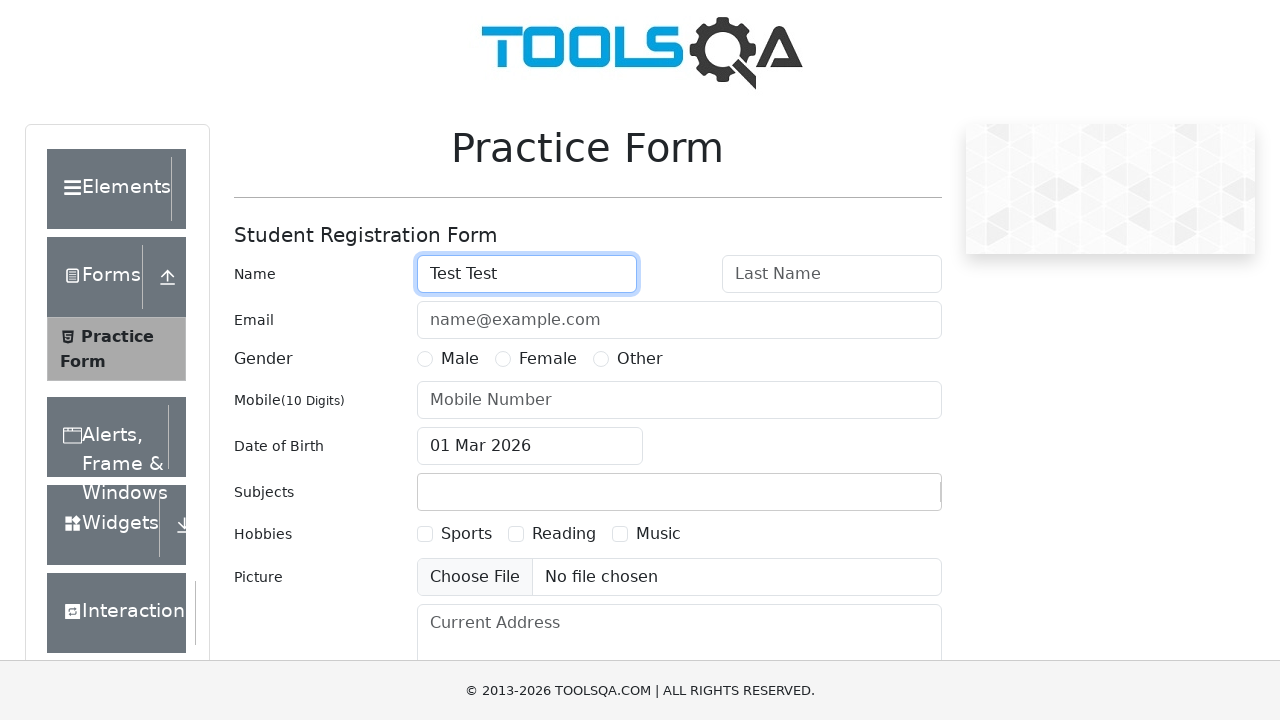

Verified first name textbox contains 'Test Test'
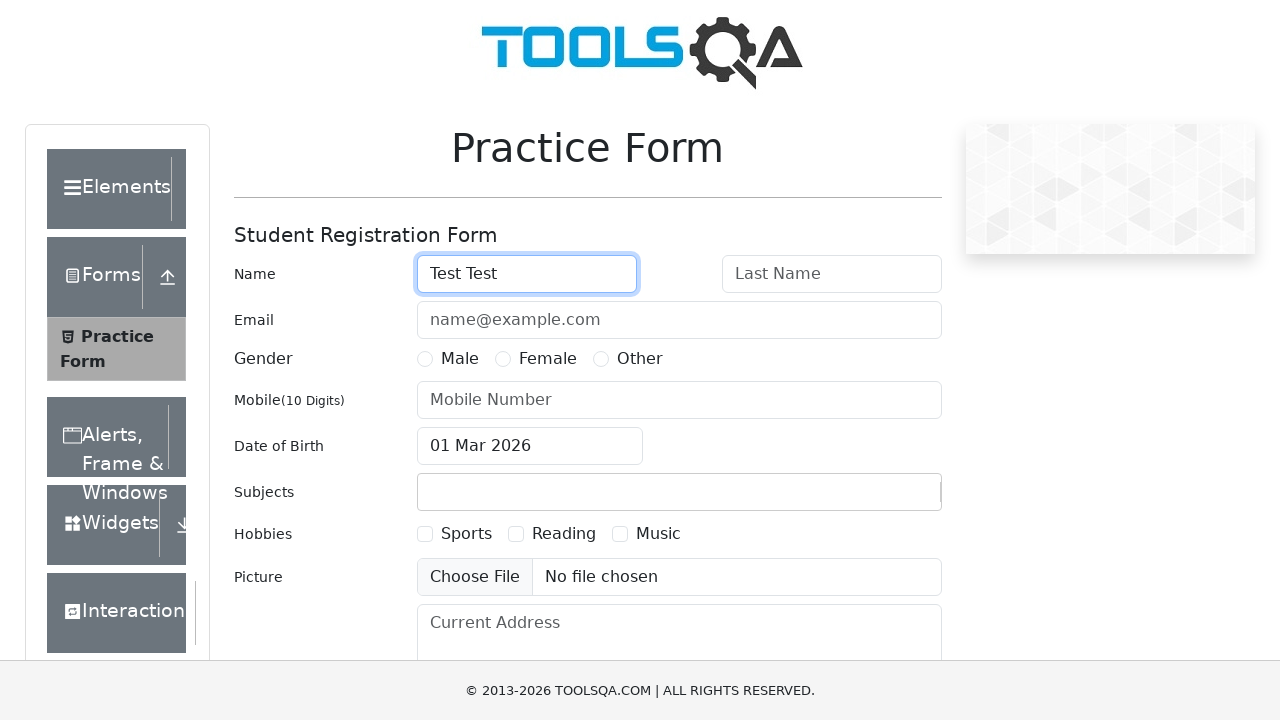

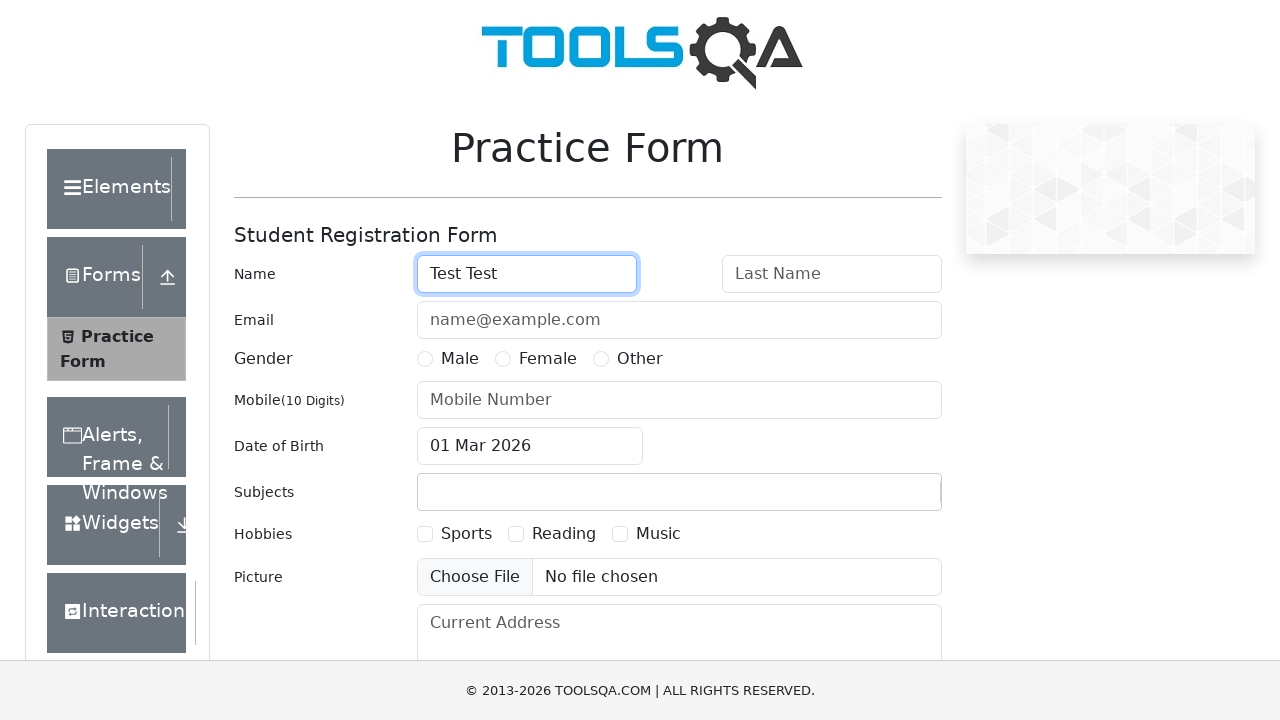